Simple test that navigates to automationtalks.com and verifies the page loads by checking the title

Starting URL: https://automationtalks.com/

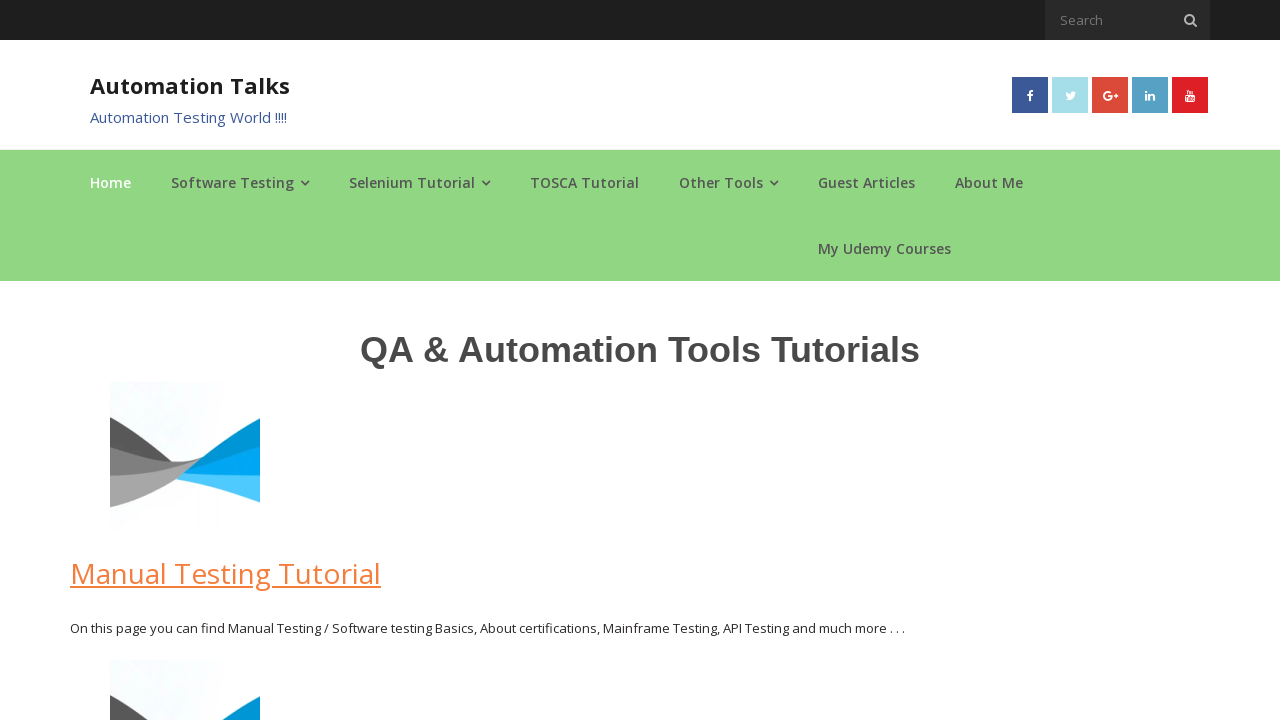

Navigated to https://automationtalks.com/
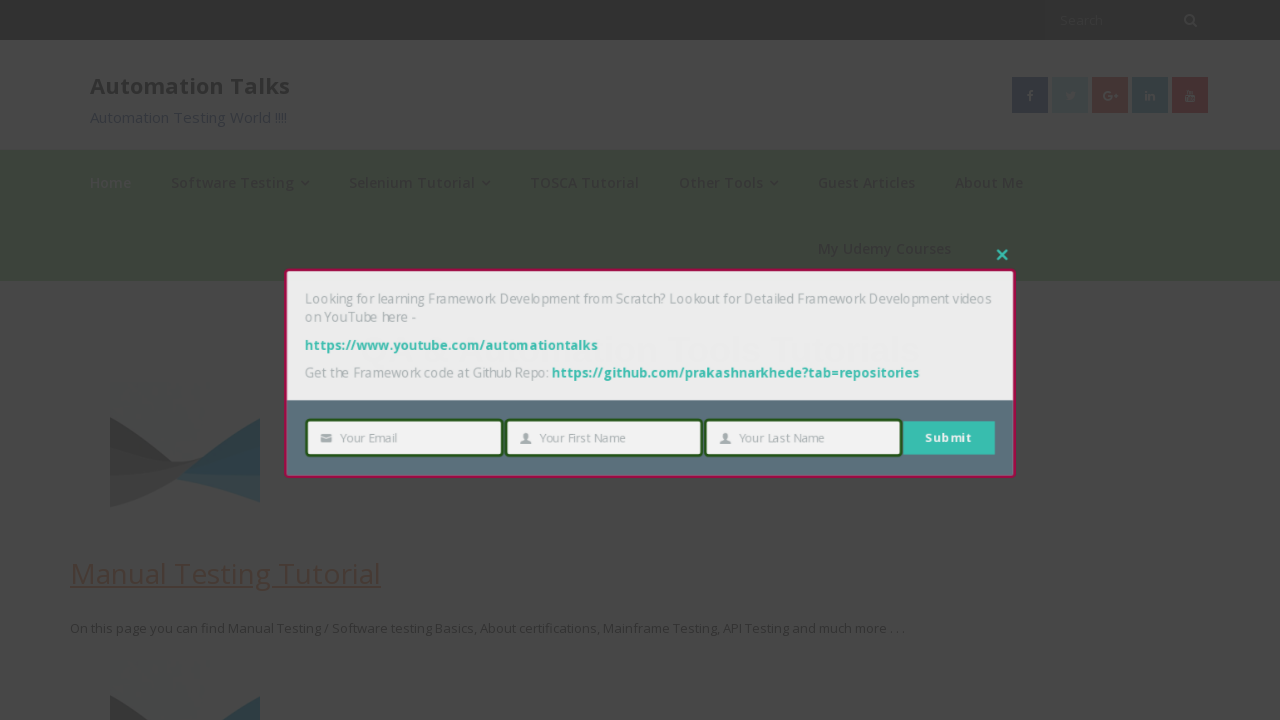

Page fully loaded (domcontentloaded)
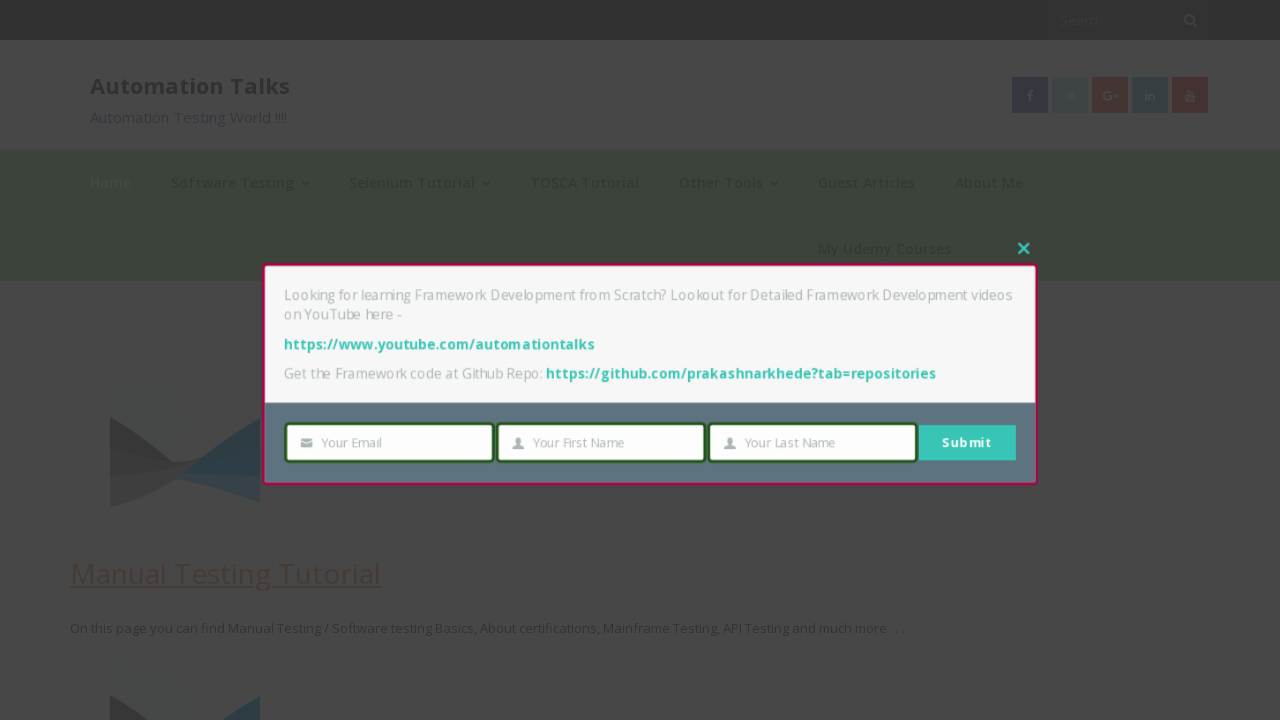

Retrieved page title: 'AutomationTalks - Learn Automation Testing'
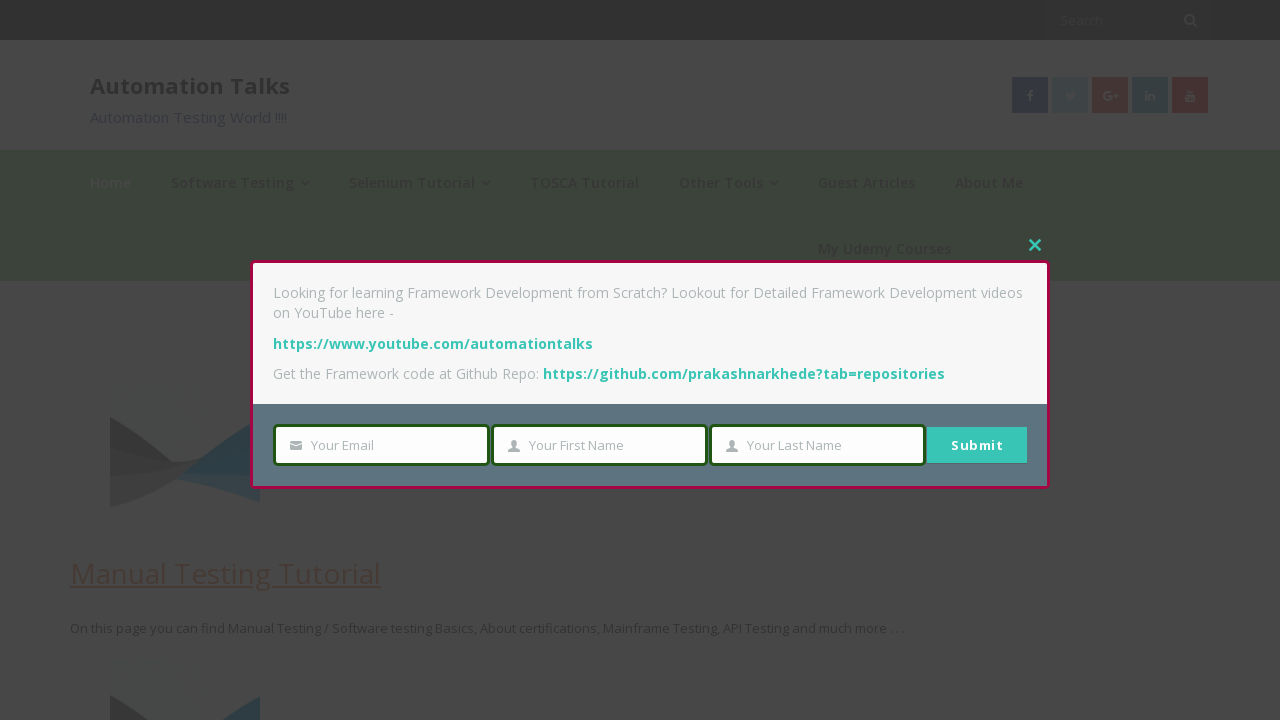

Verified page title is not empty
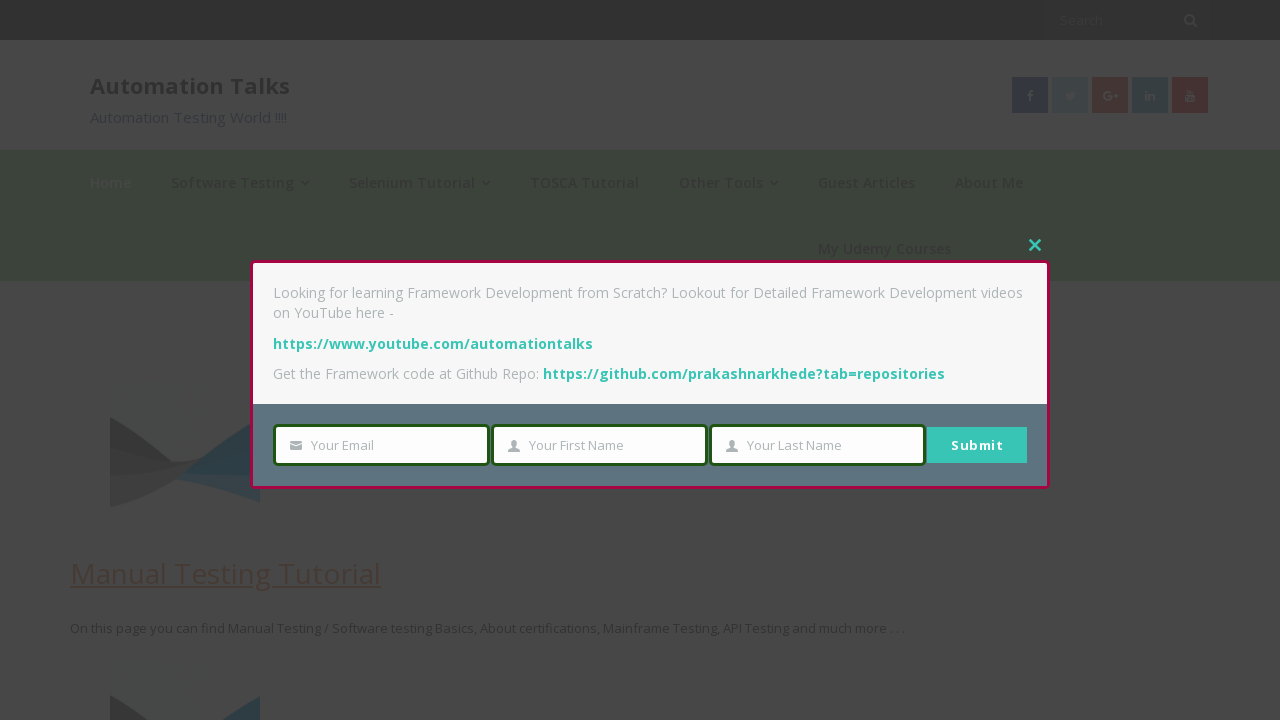

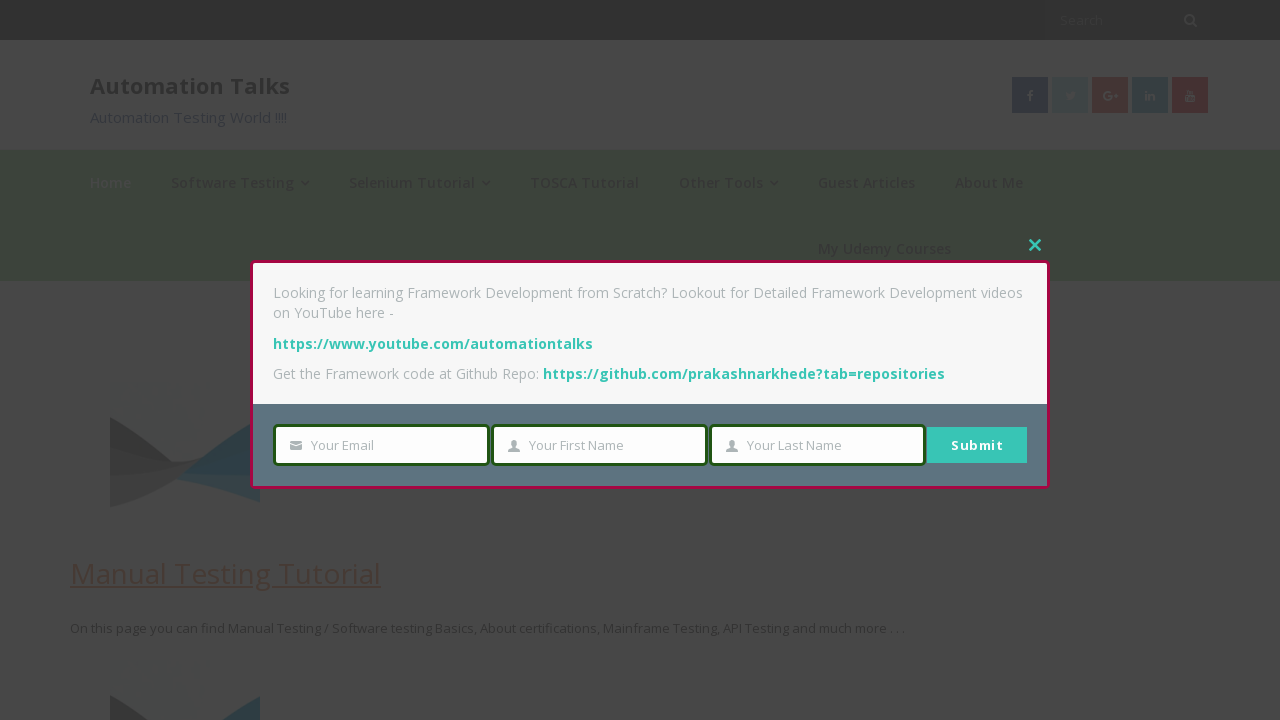